Tests passenger count dropdown functionality by clicking to increase adult passenger count multiple times

Starting URL: https://www.rahulshettyacademy.com/dropdownsPractise

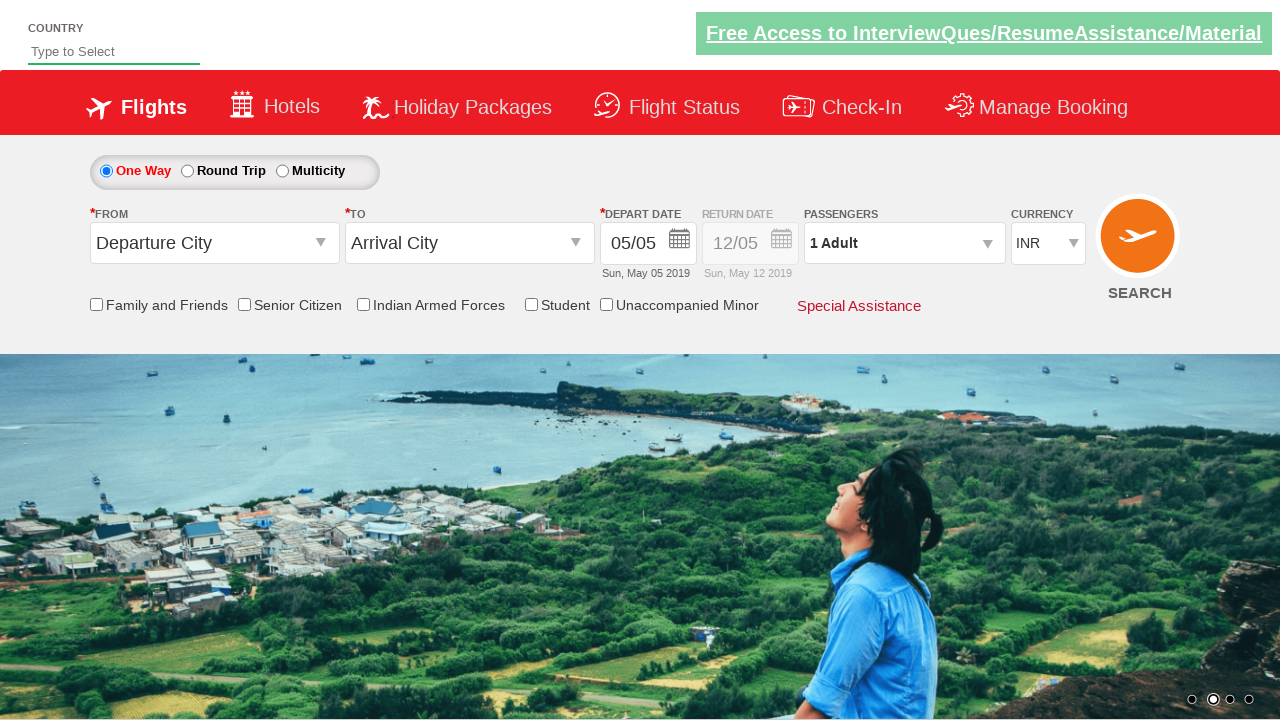

Clicked on passenger info dropdown to open it at (904, 243) on #divpaxinfo
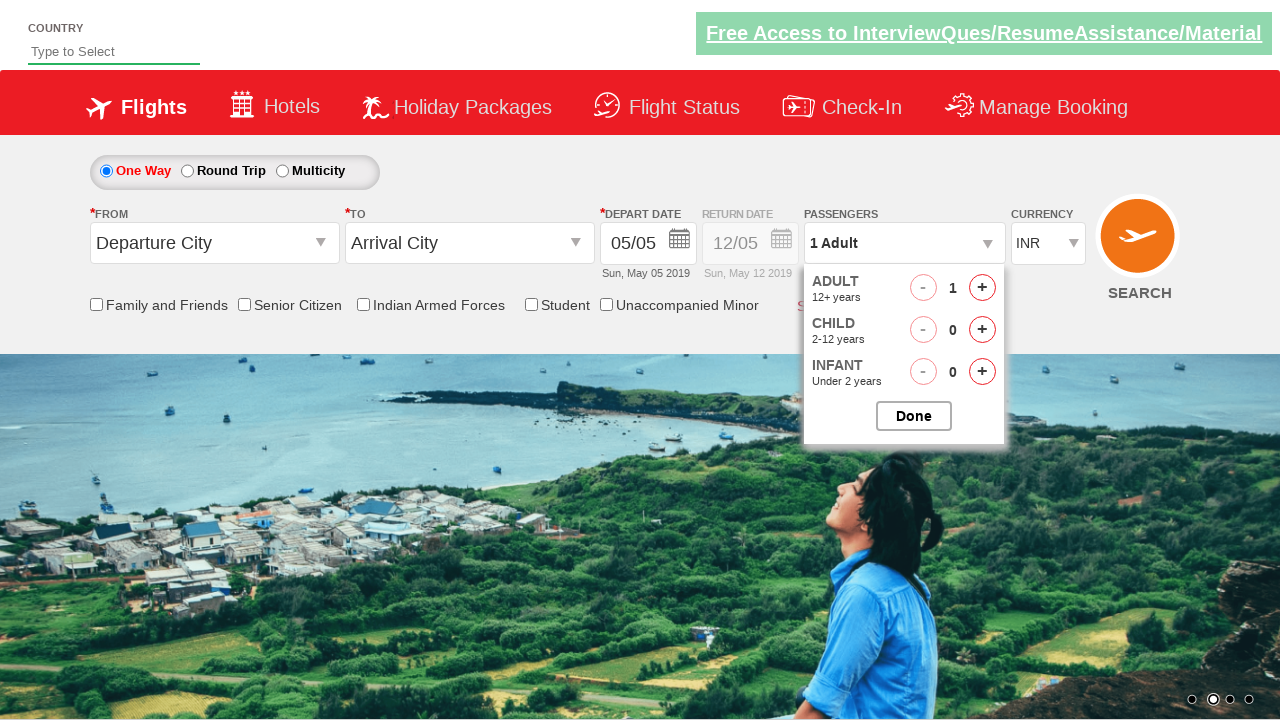

Waited for dropdown to be ready
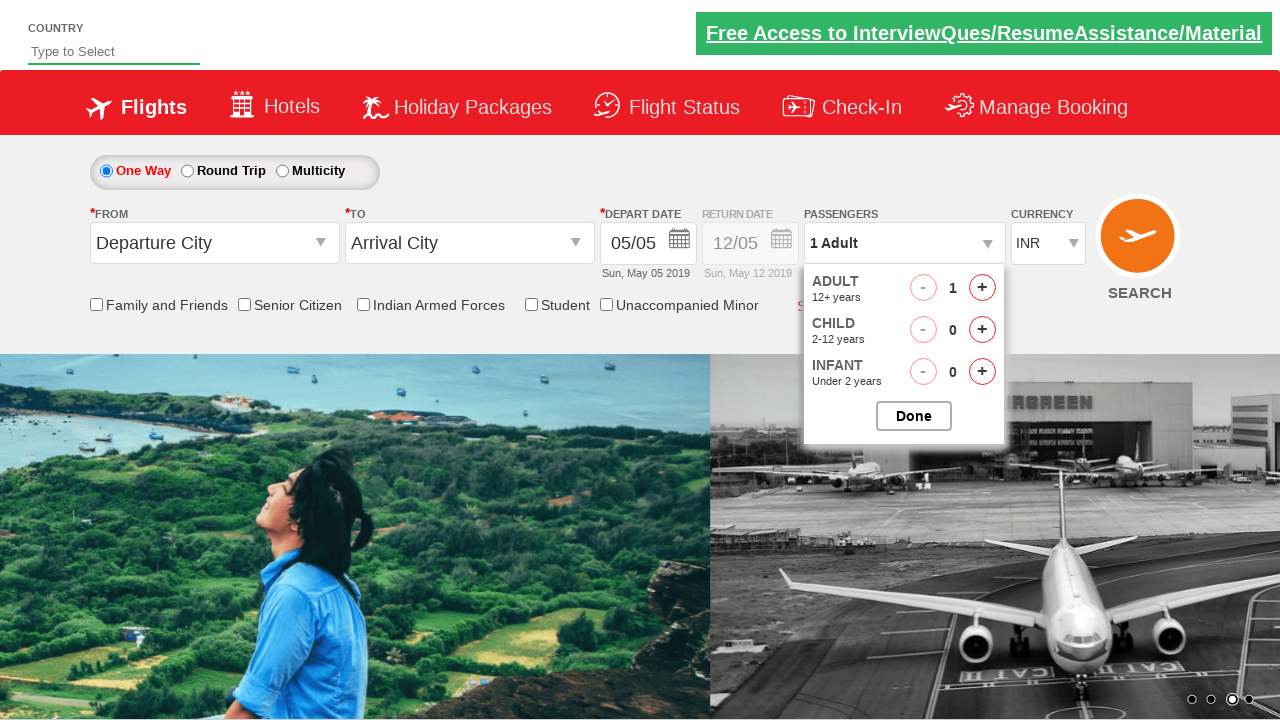

Clicked increase adult button (iteration 1/4) at (982, 288) on #hrefIncAdt
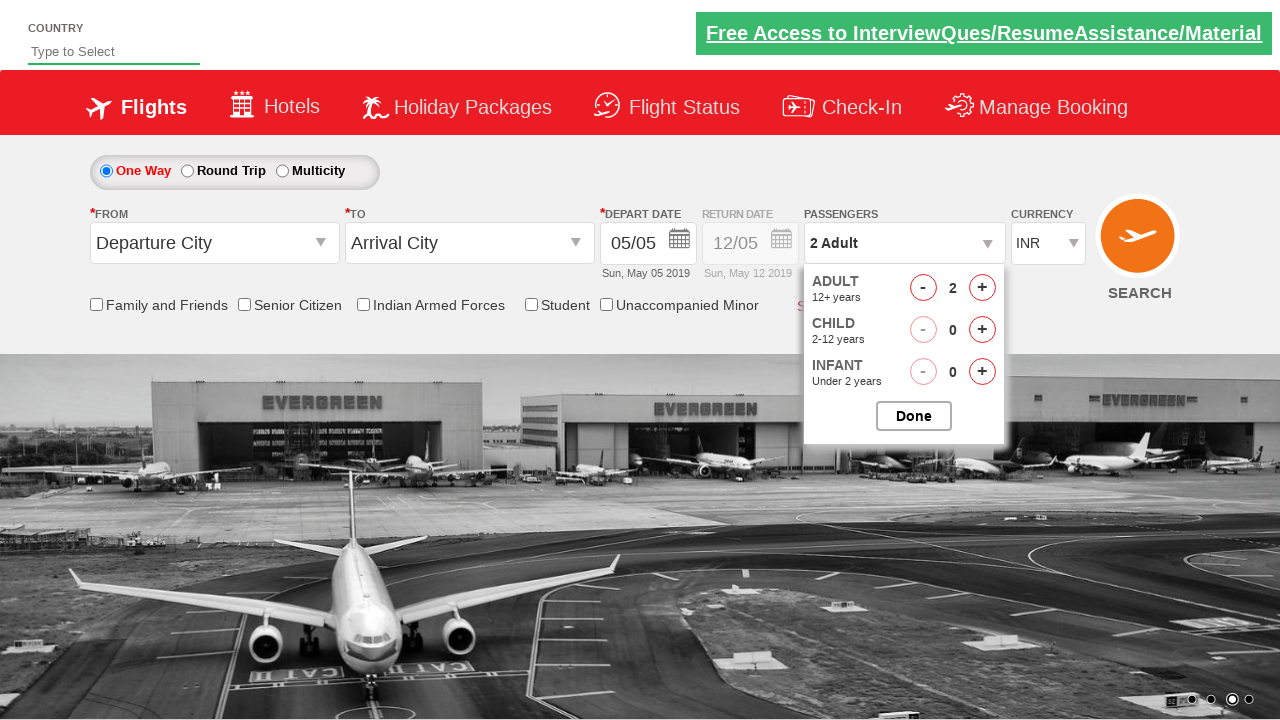

Clicked increase adult button (iteration 2/4) at (982, 288) on #hrefIncAdt
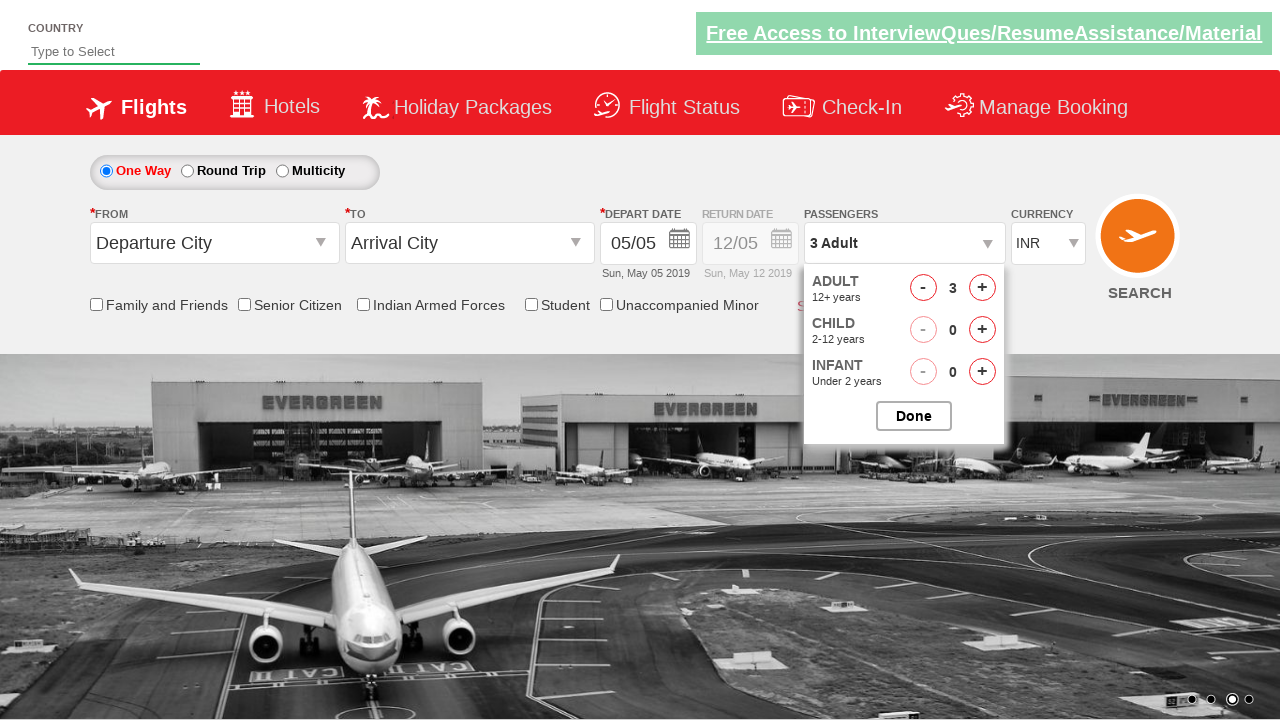

Clicked increase adult button (iteration 3/4) at (982, 288) on #hrefIncAdt
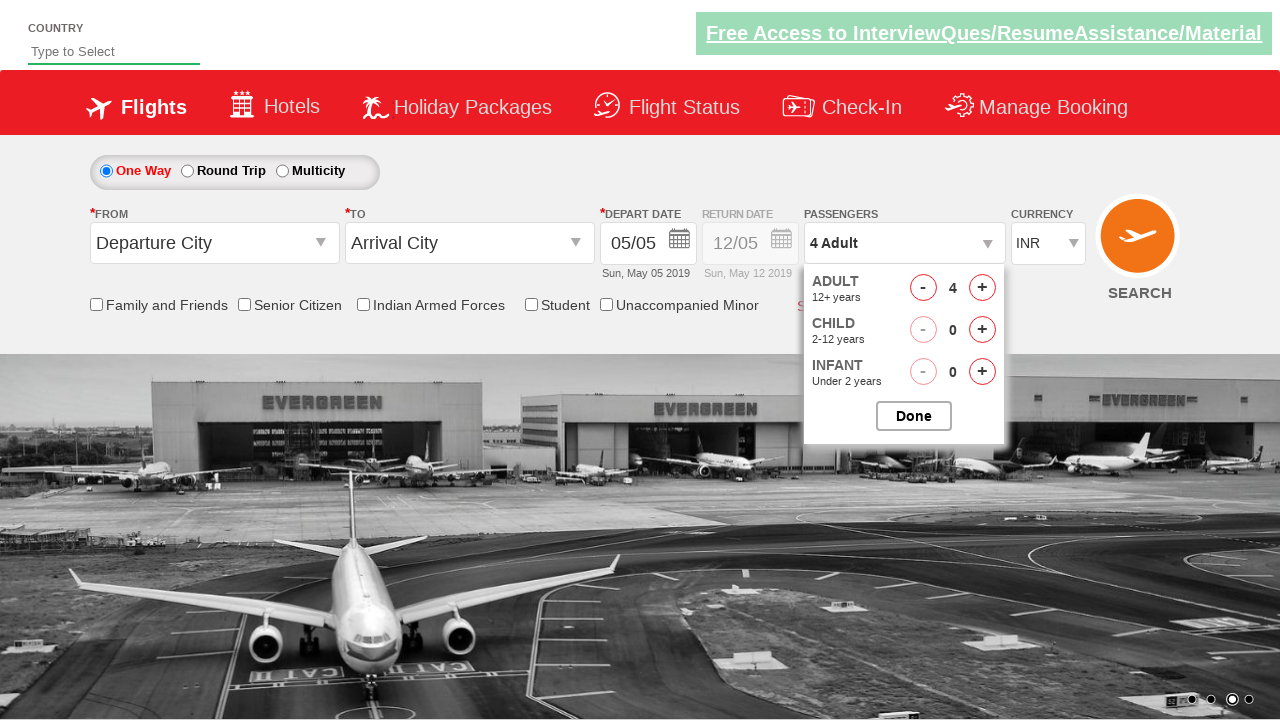

Clicked increase adult button (iteration 4/4) at (982, 288) on #hrefIncAdt
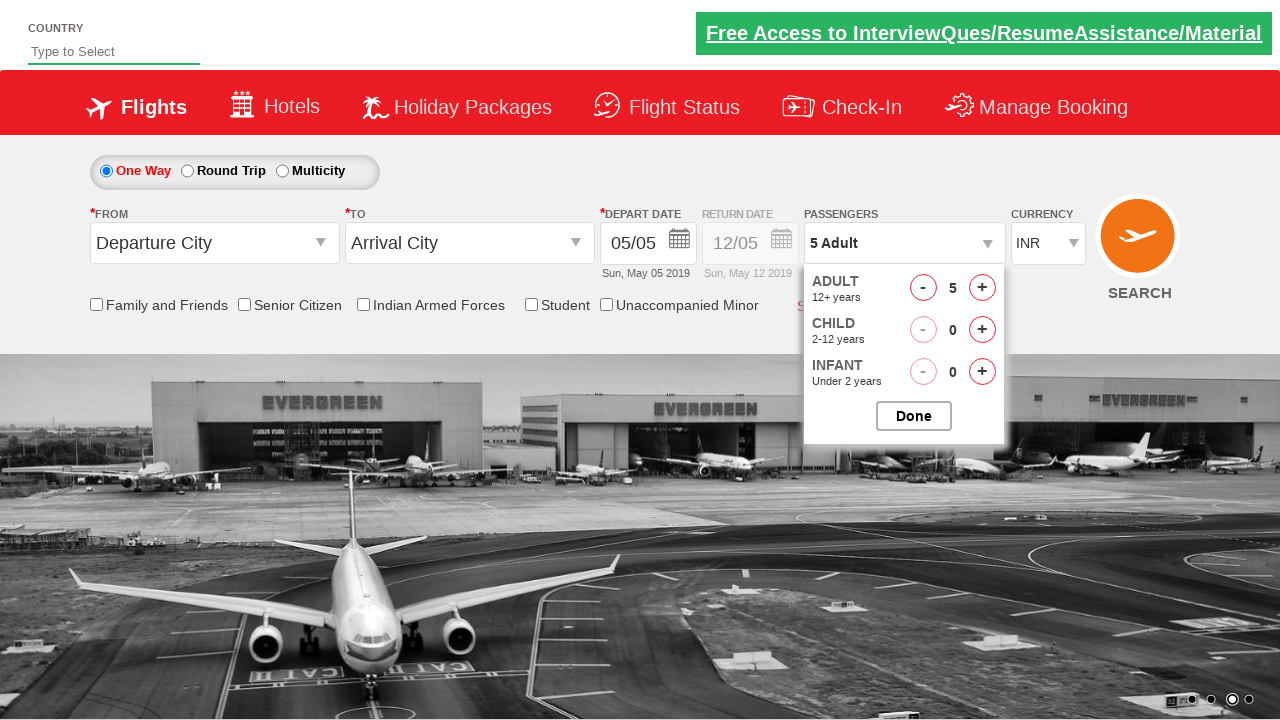

Closed the passenger selection dropdown at (914, 416) on #btnclosepaxoption
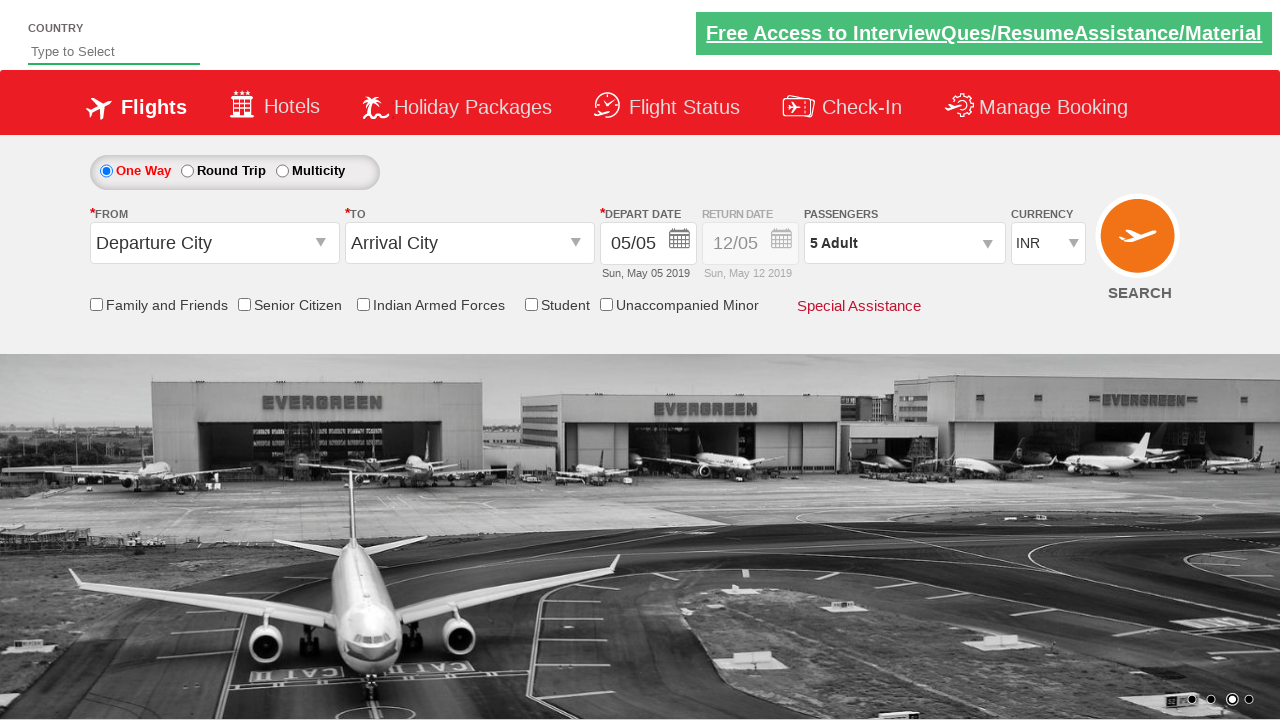

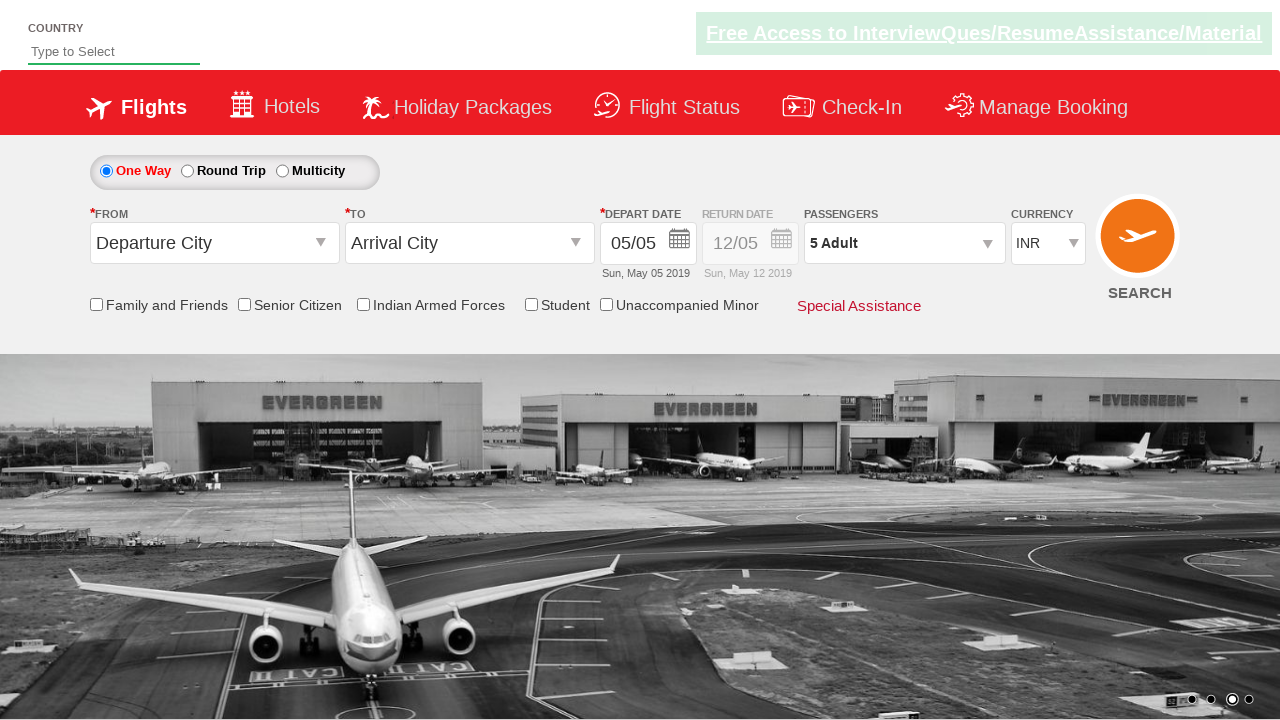